Tests dynamic content loading by clicking a start button and verifying that "Hello World!" text appears after loading

Starting URL: https://the-internet.herokuapp.com/dynamic_loading/2

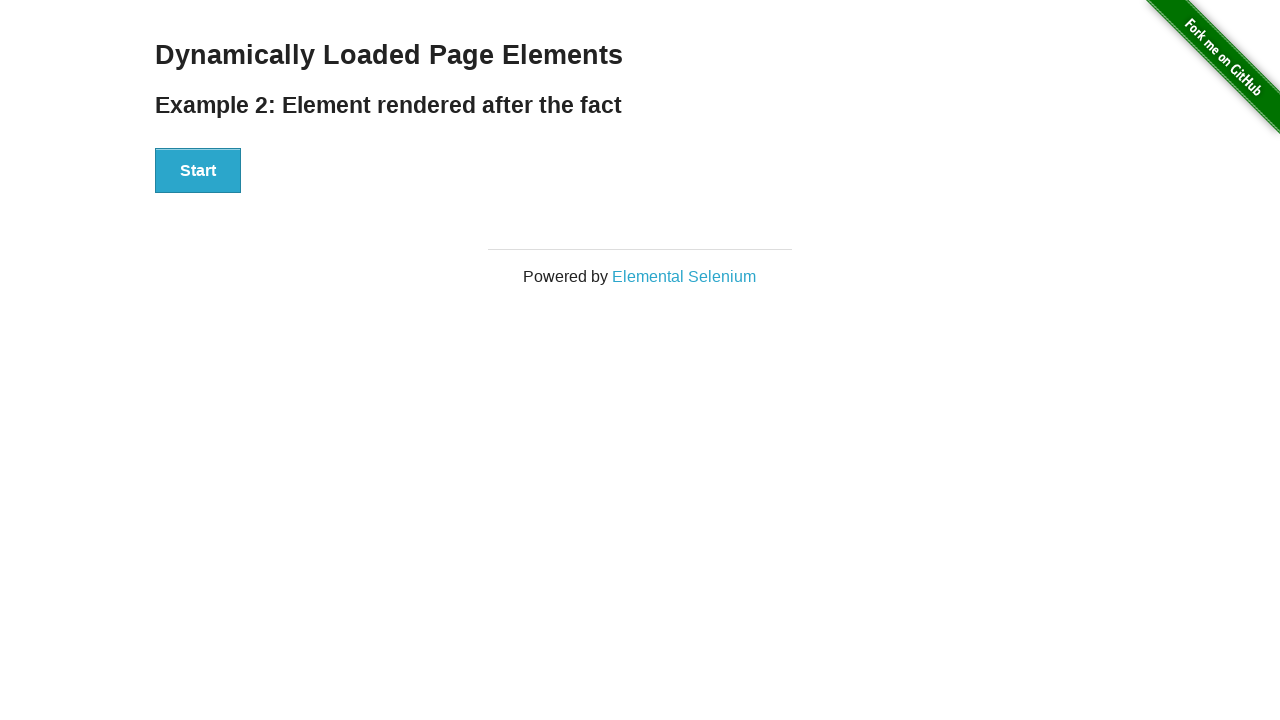

Clicked start button to trigger dynamic content loading at (198, 171) on xpath=//*[@id="start"]/button
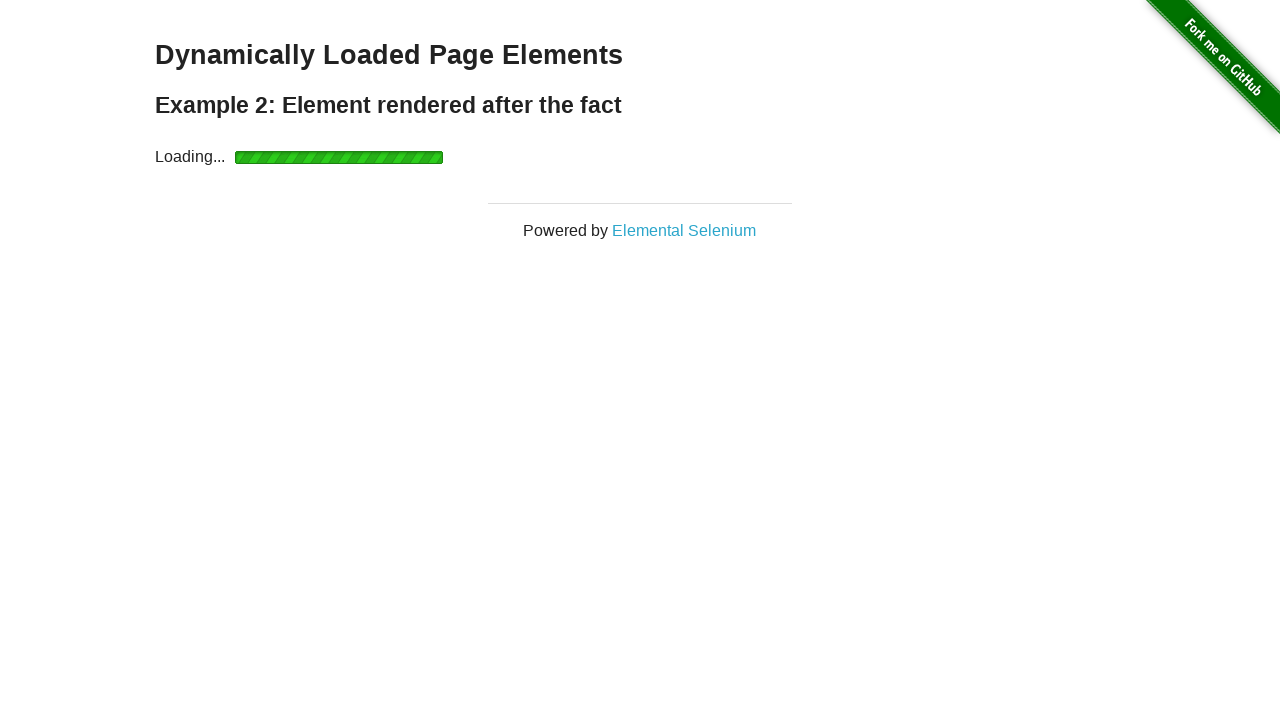

Waited for dynamically loaded content to appear with id 'finish'
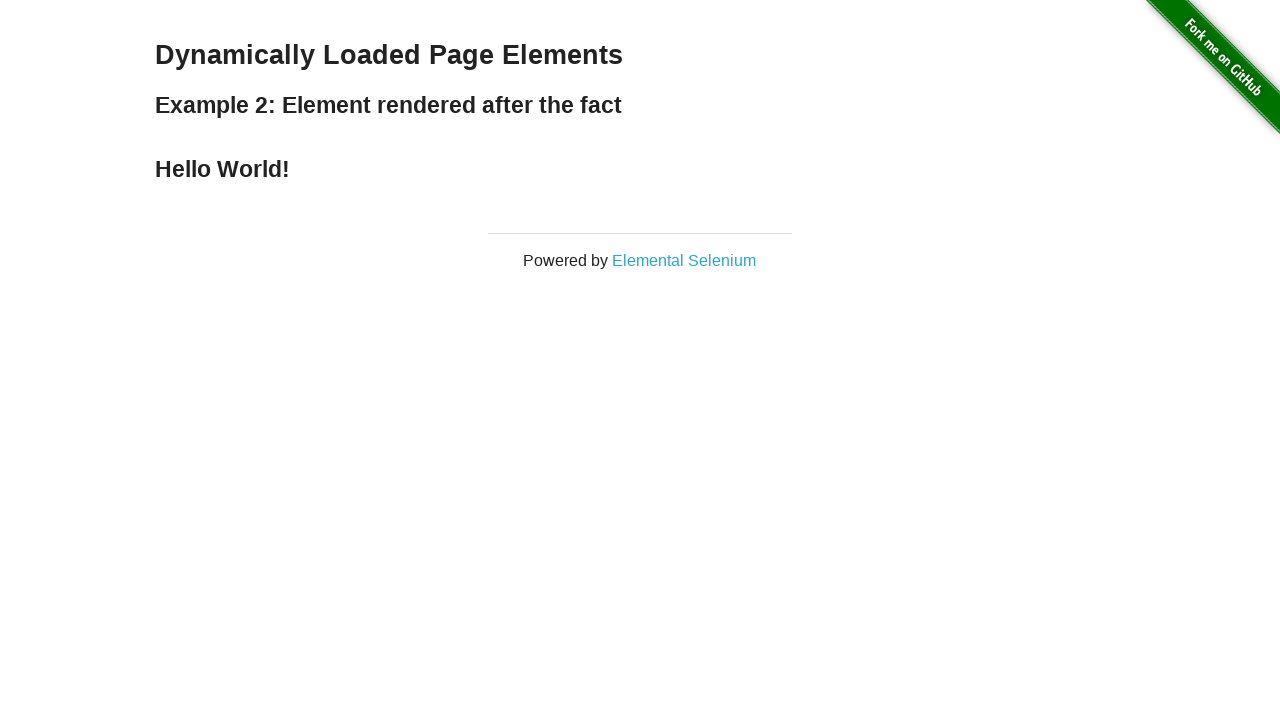

Retrieved text content from finish element
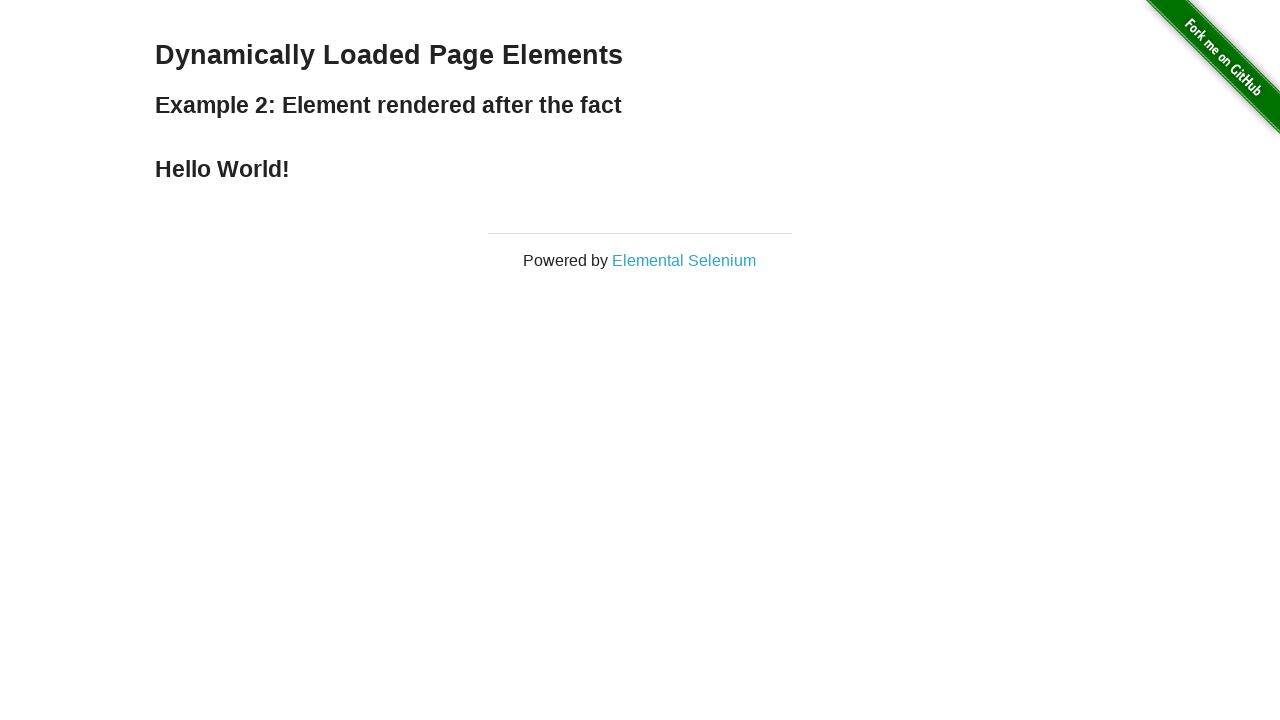

Verified that 'Hello World!' text was loaded successfully
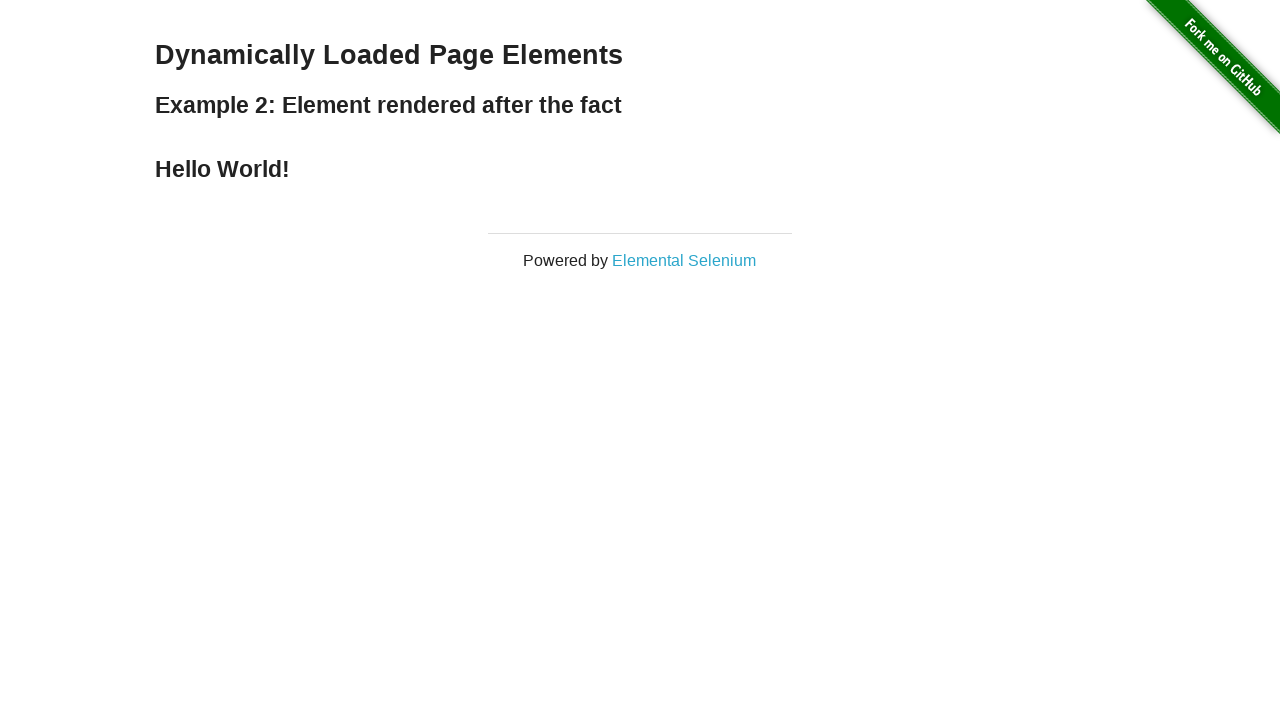

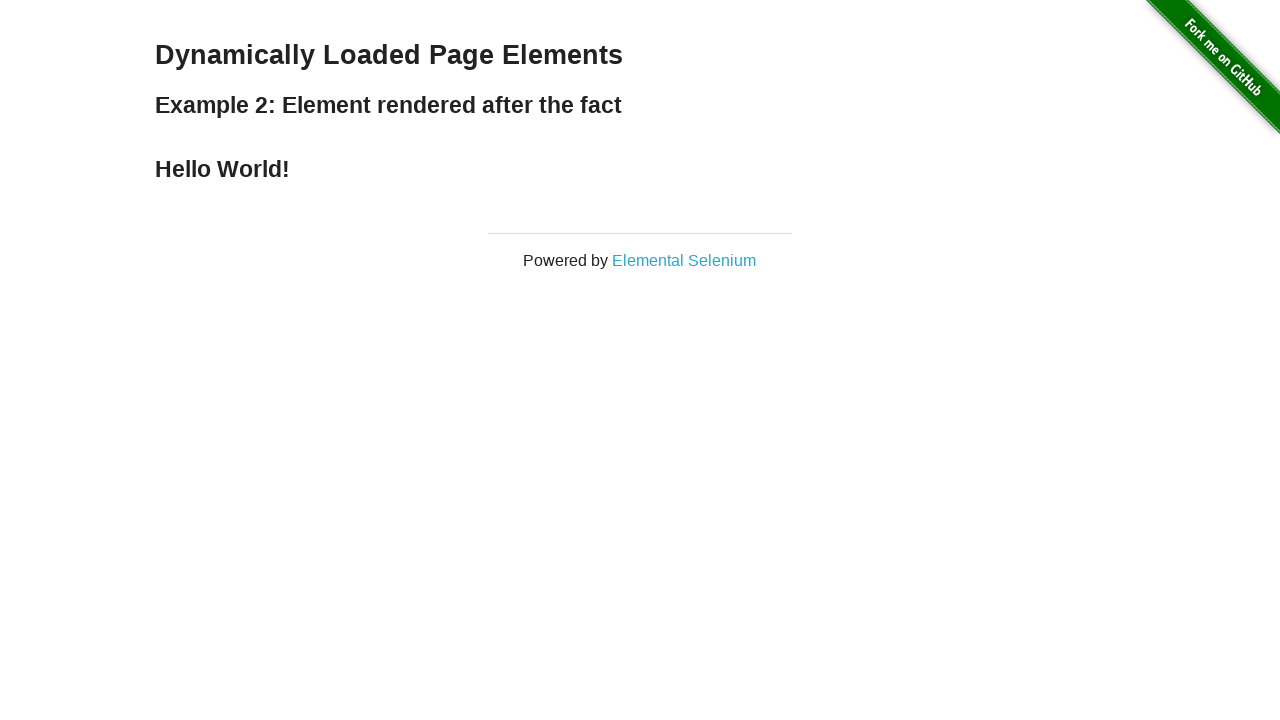